Counts the number of employees reporting to each manager and verifies against expected counts

Starting URL: http://automationbykrishna.com/#

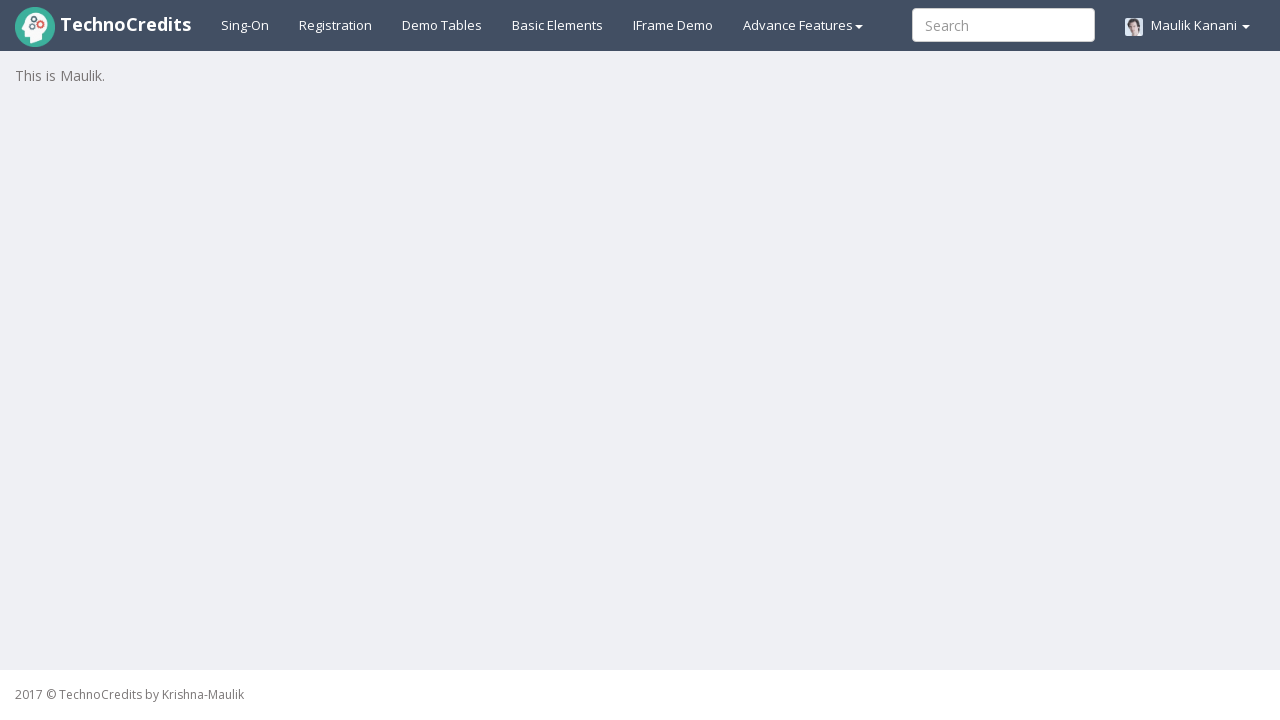

Clicked on Demo Tables link at (442, 25) on xpath=//a[@id='demotable']
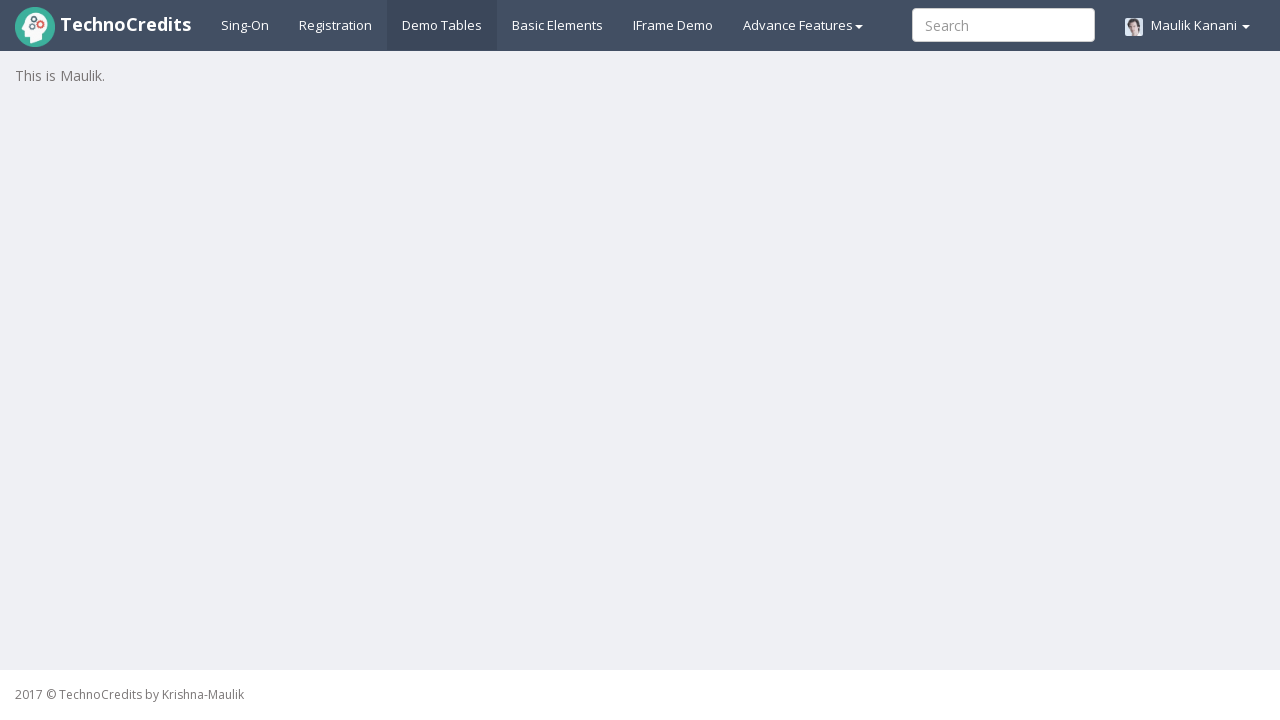

Table loaded successfully
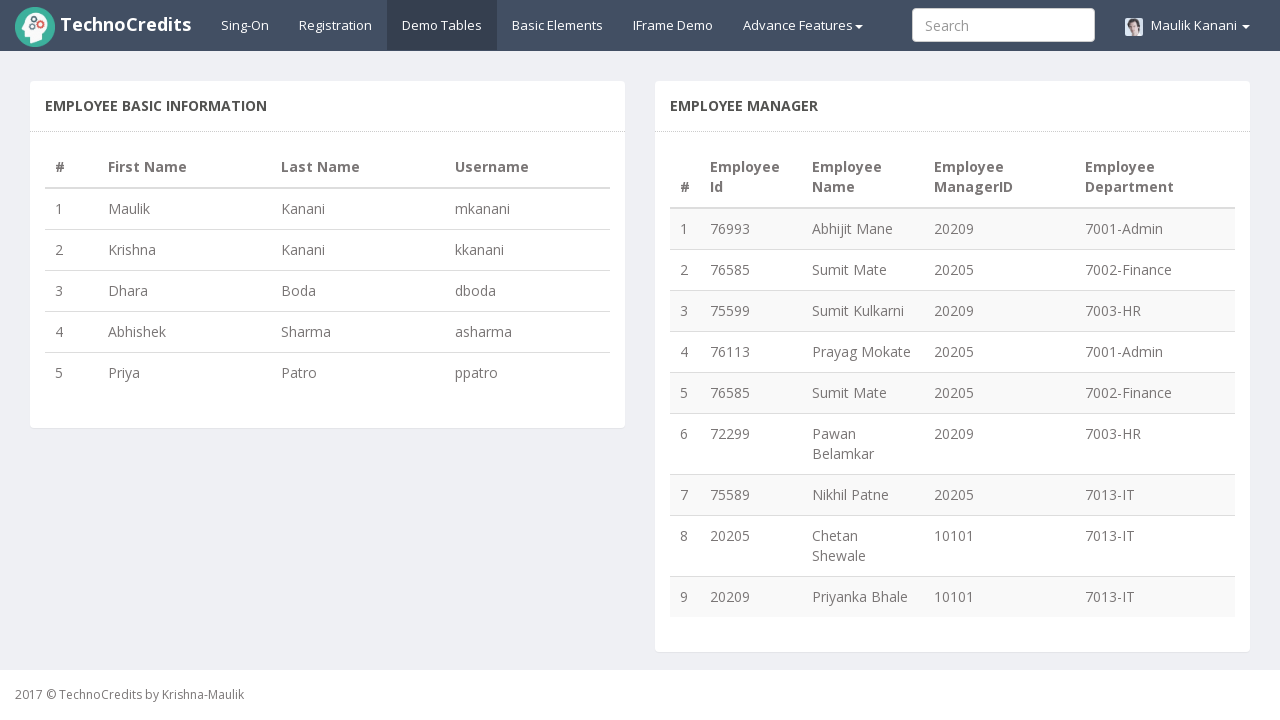

Retrieved table rows - total count: 9
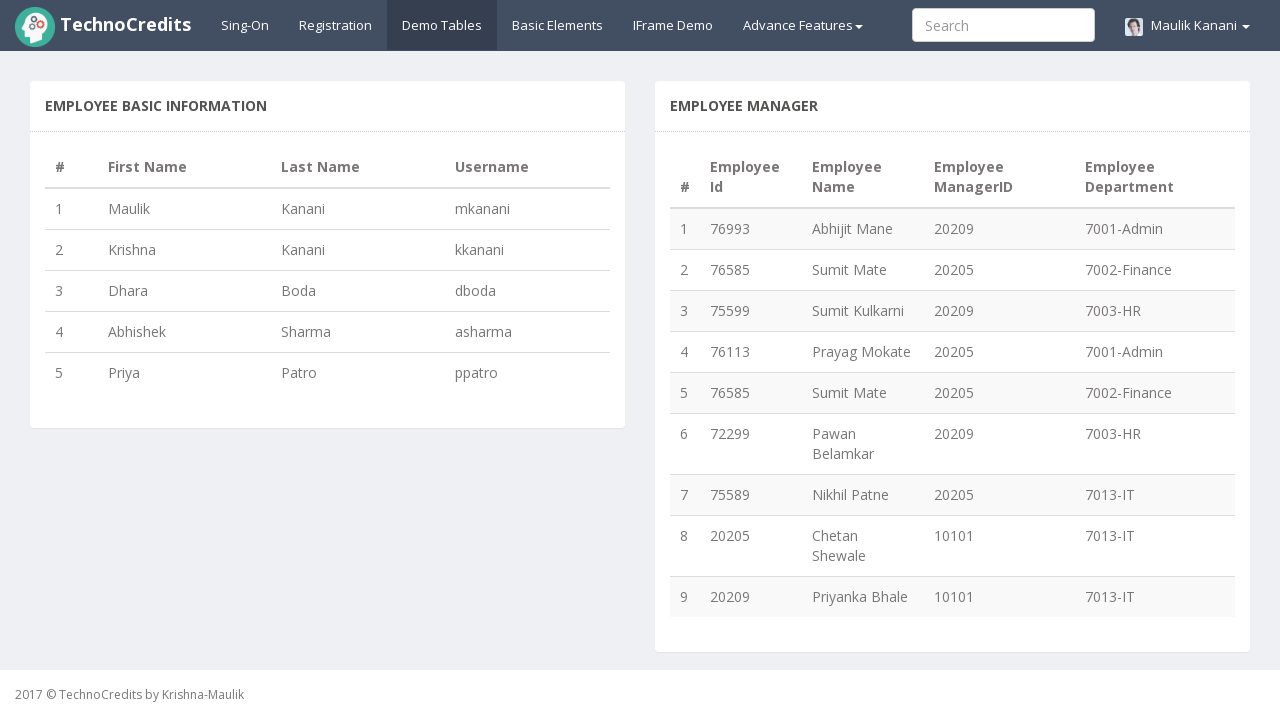

Retrieved manager ID from row 1: 20209
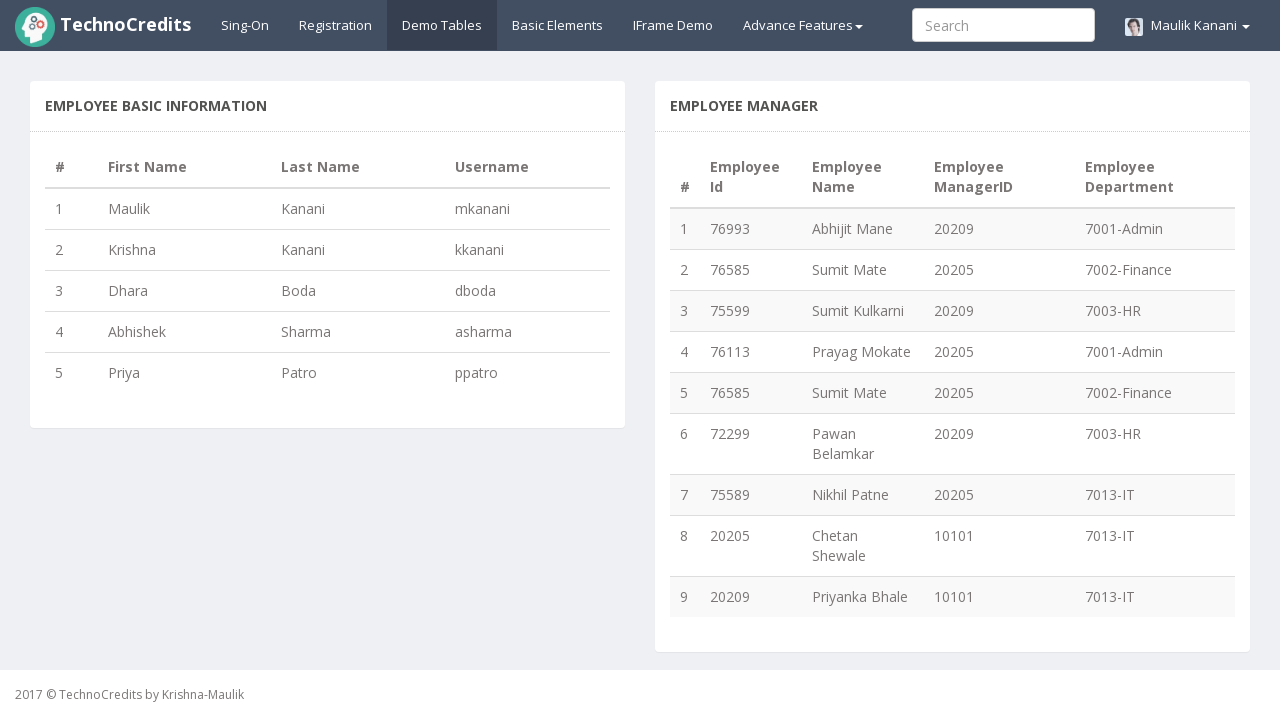

Counted employees reporting to manager 20209: 3 employees
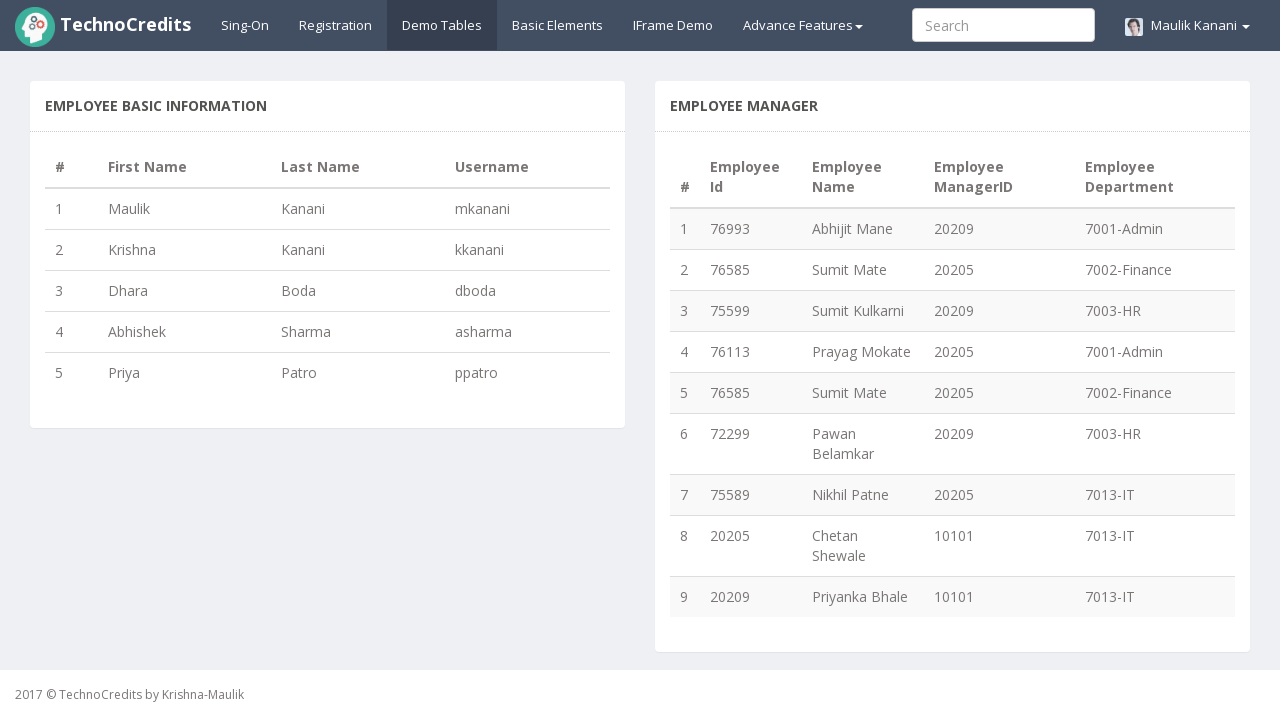

Retrieved manager ID from row 2: 20205
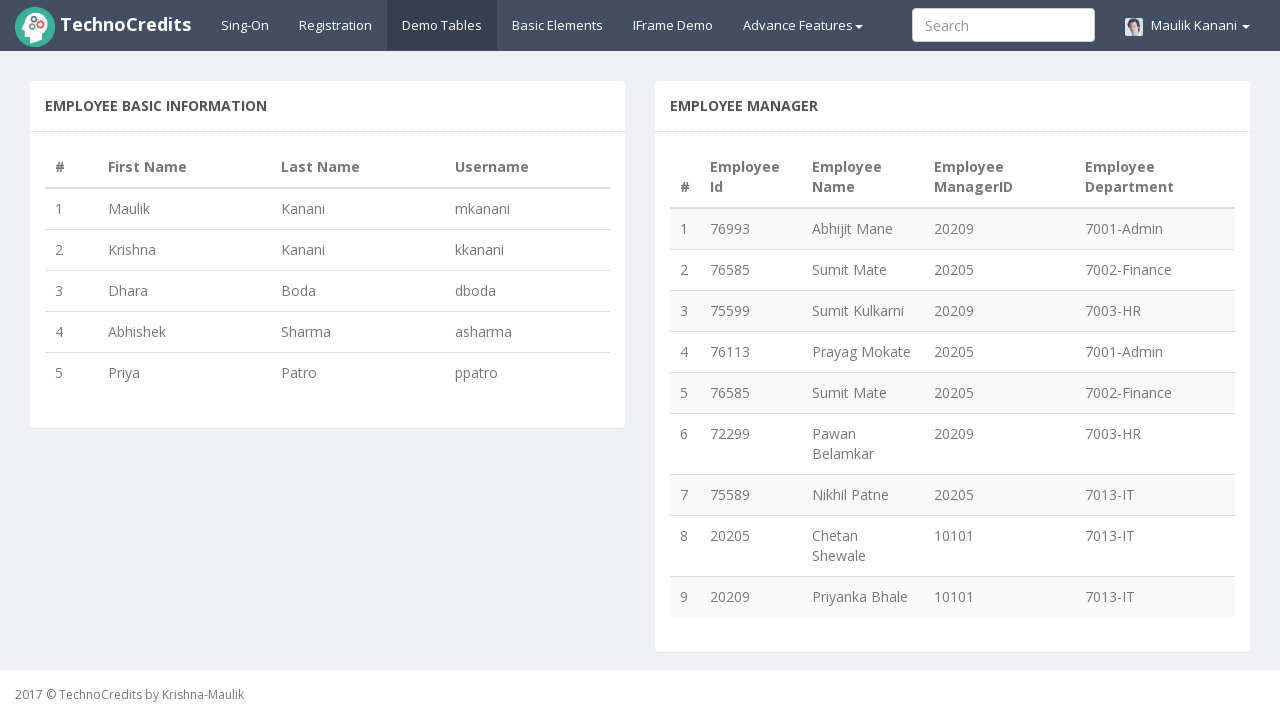

Counted employees reporting to manager 20205: 4 employees
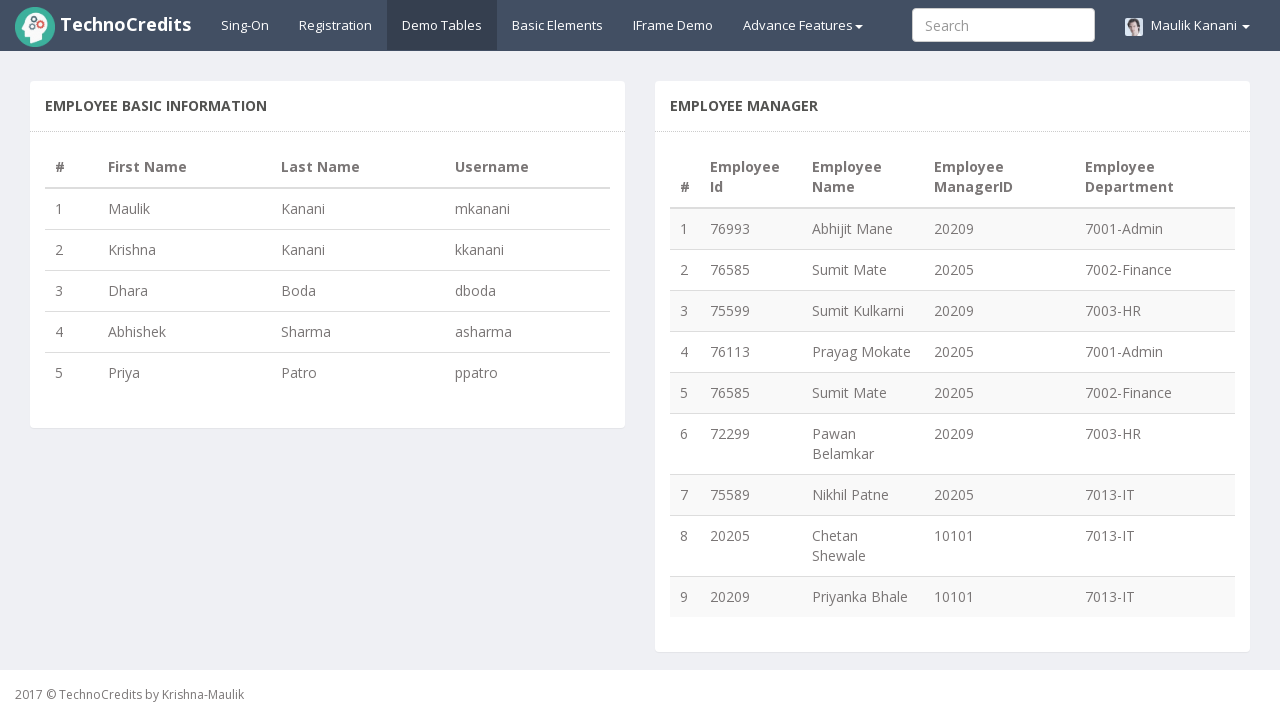

Retrieved manager ID from row 3: 20209
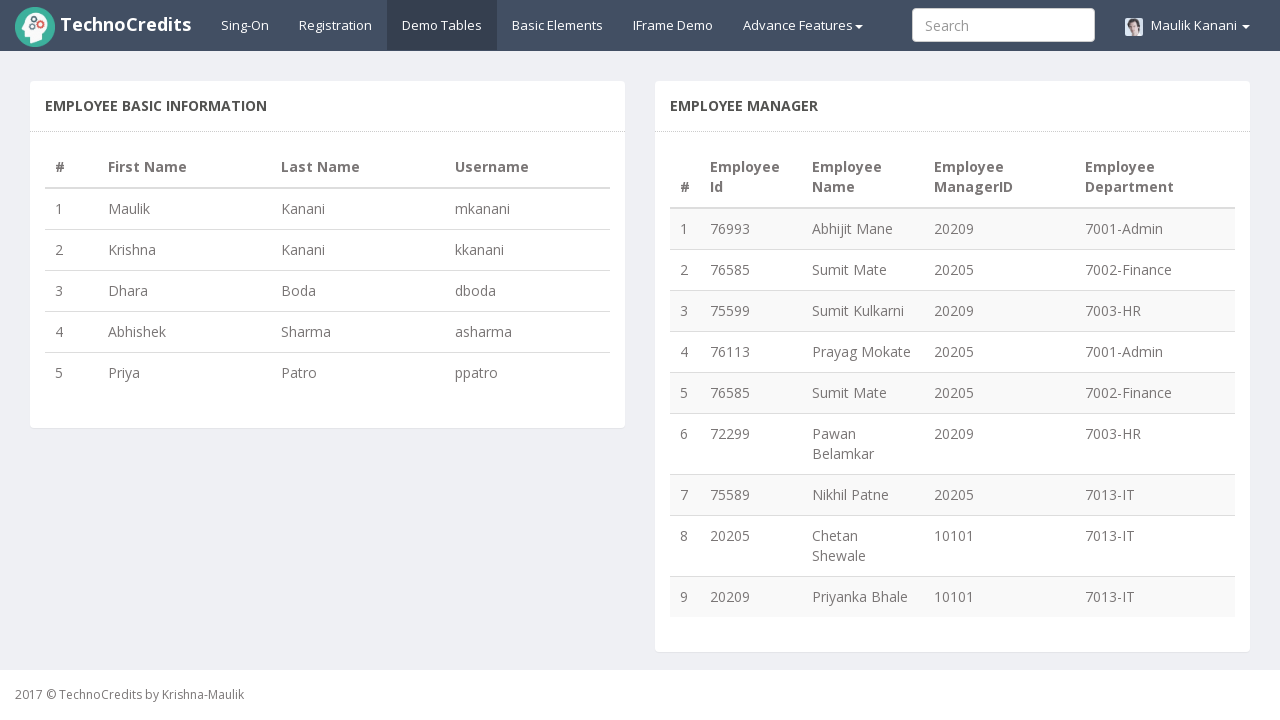

Counted employees reporting to manager 20209: 3 employees
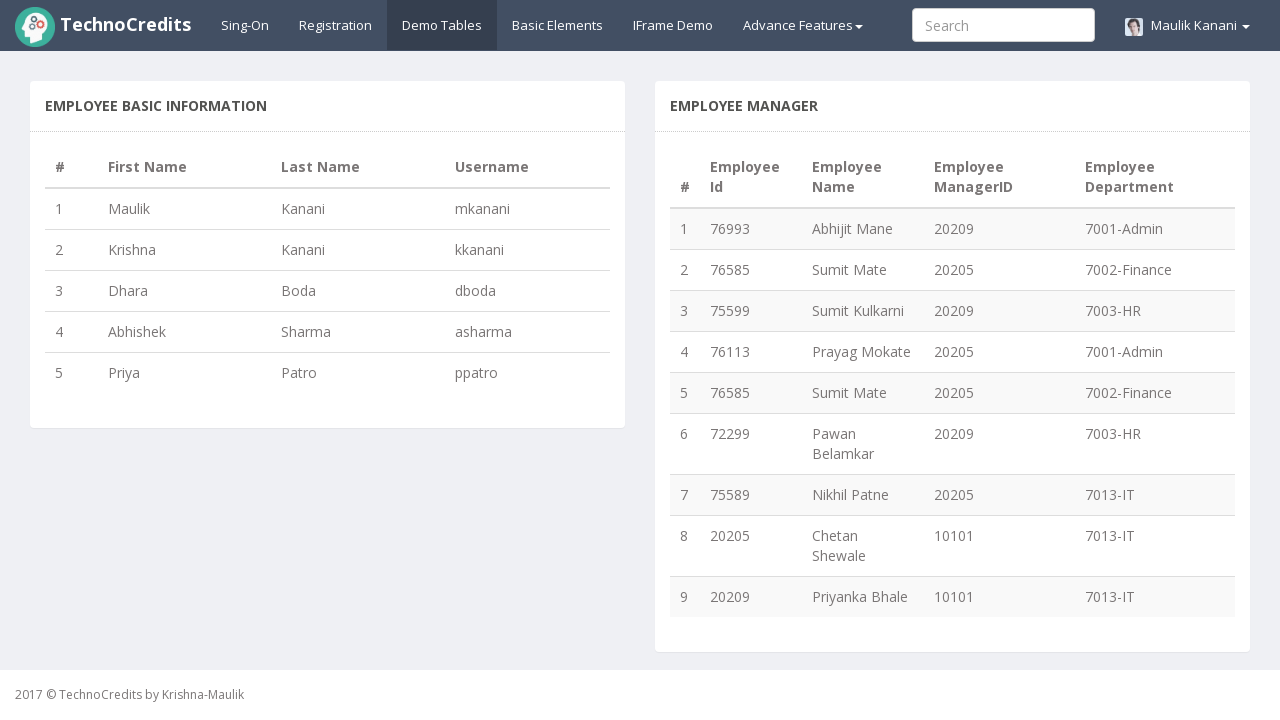

Retrieved manager ID from row 4: 20205
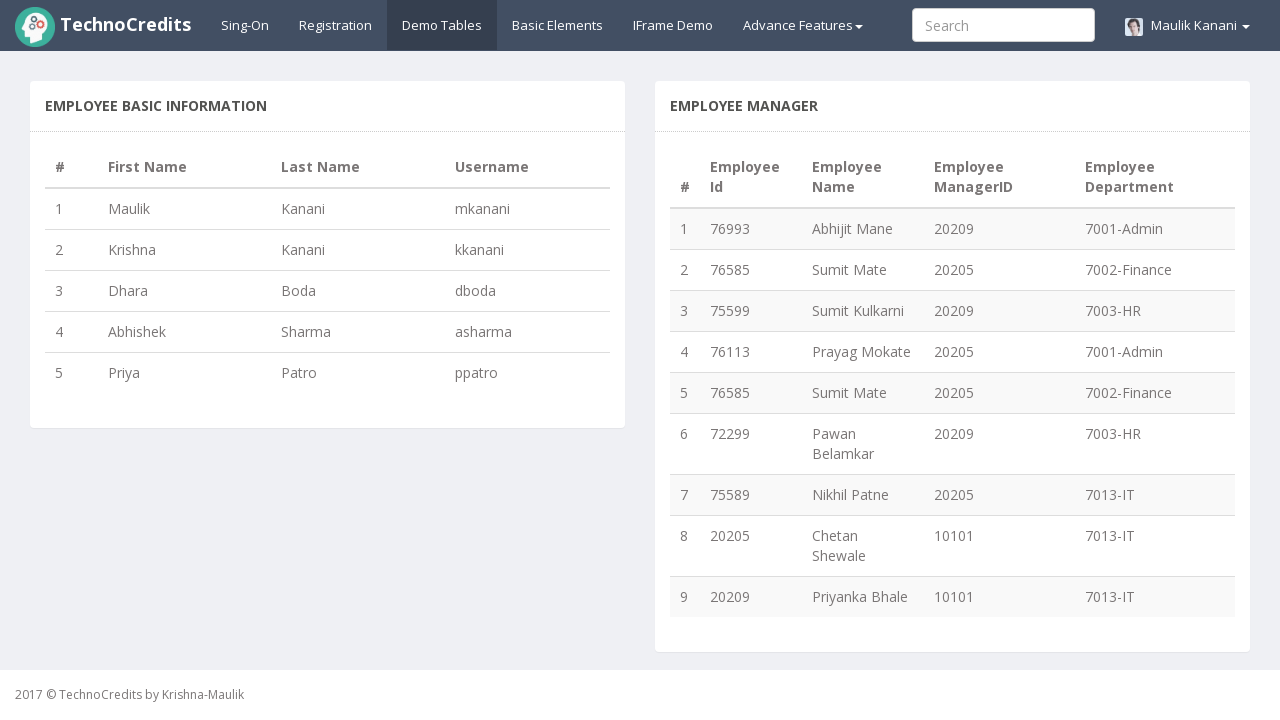

Counted employees reporting to manager 20205: 4 employees
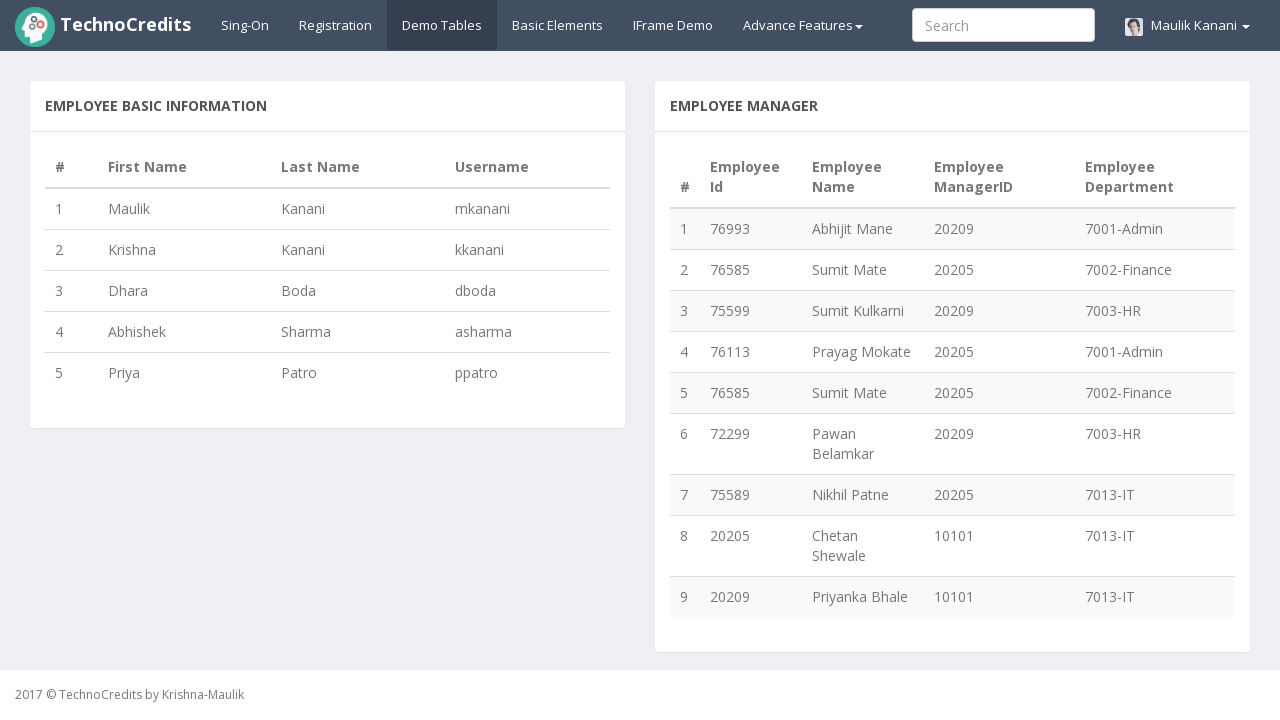

Retrieved manager ID from row 5: 20205
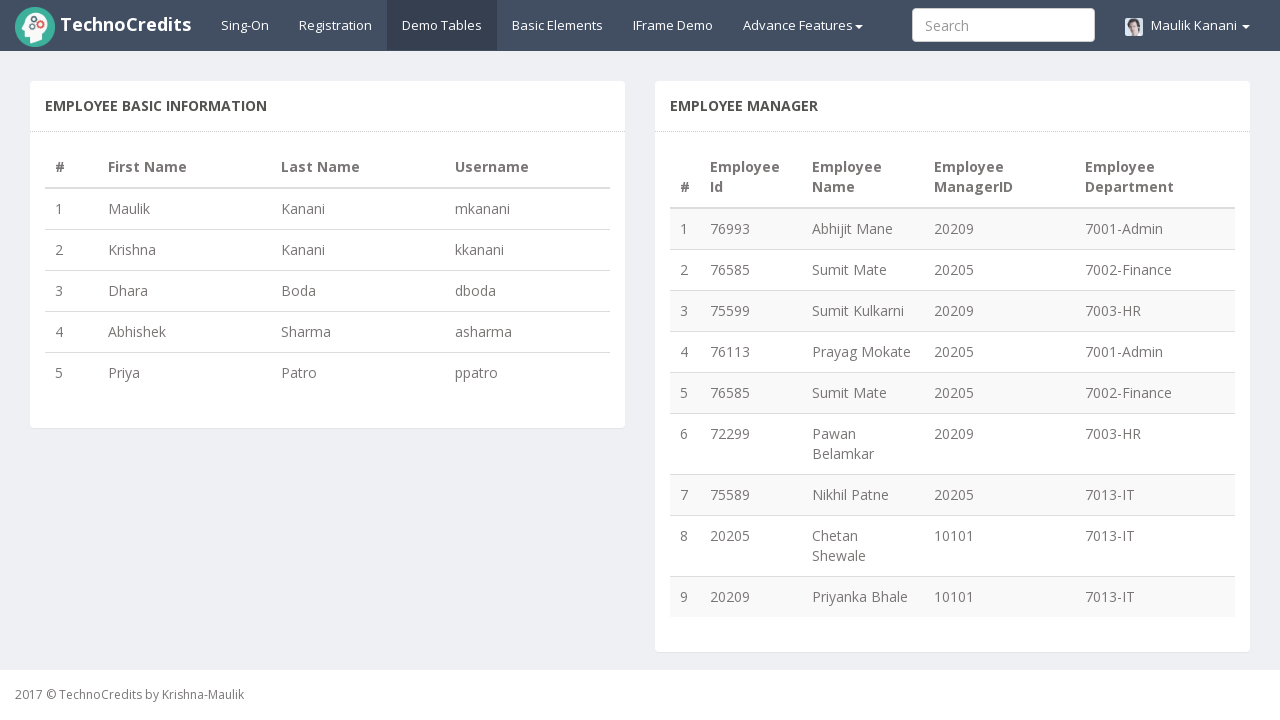

Counted employees reporting to manager 20205: 4 employees
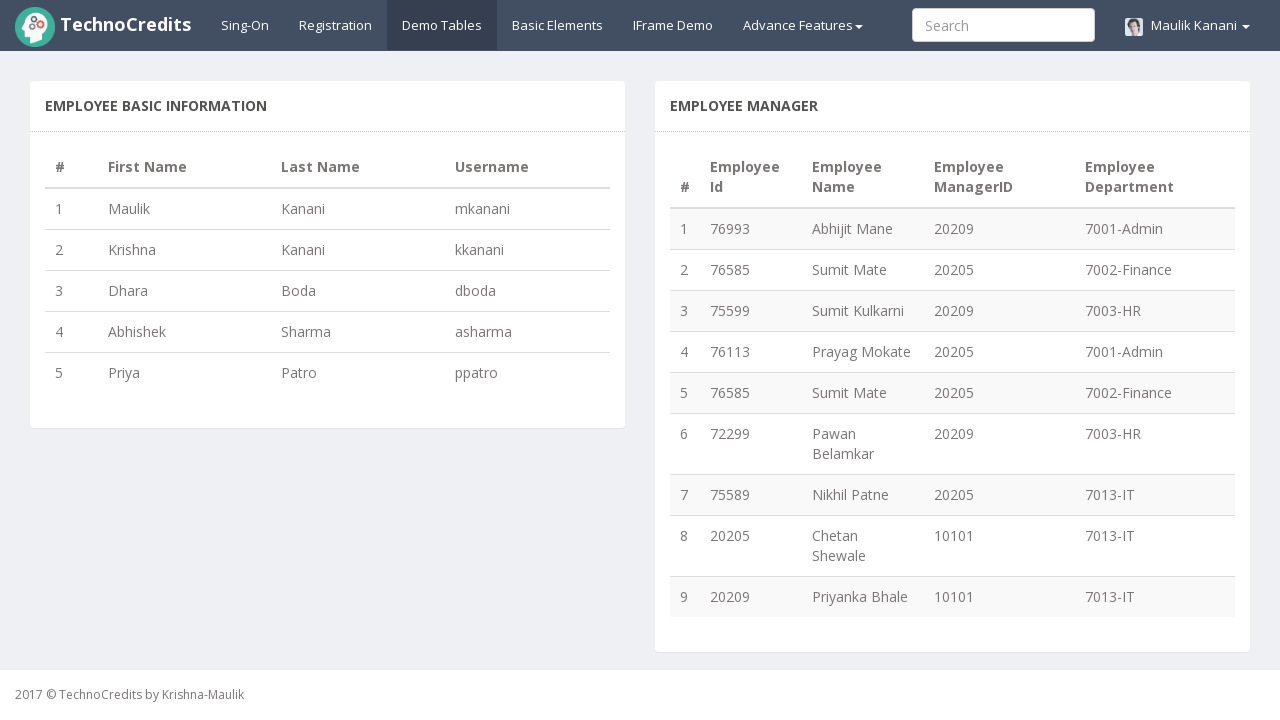

Retrieved manager ID from row 6: 20209
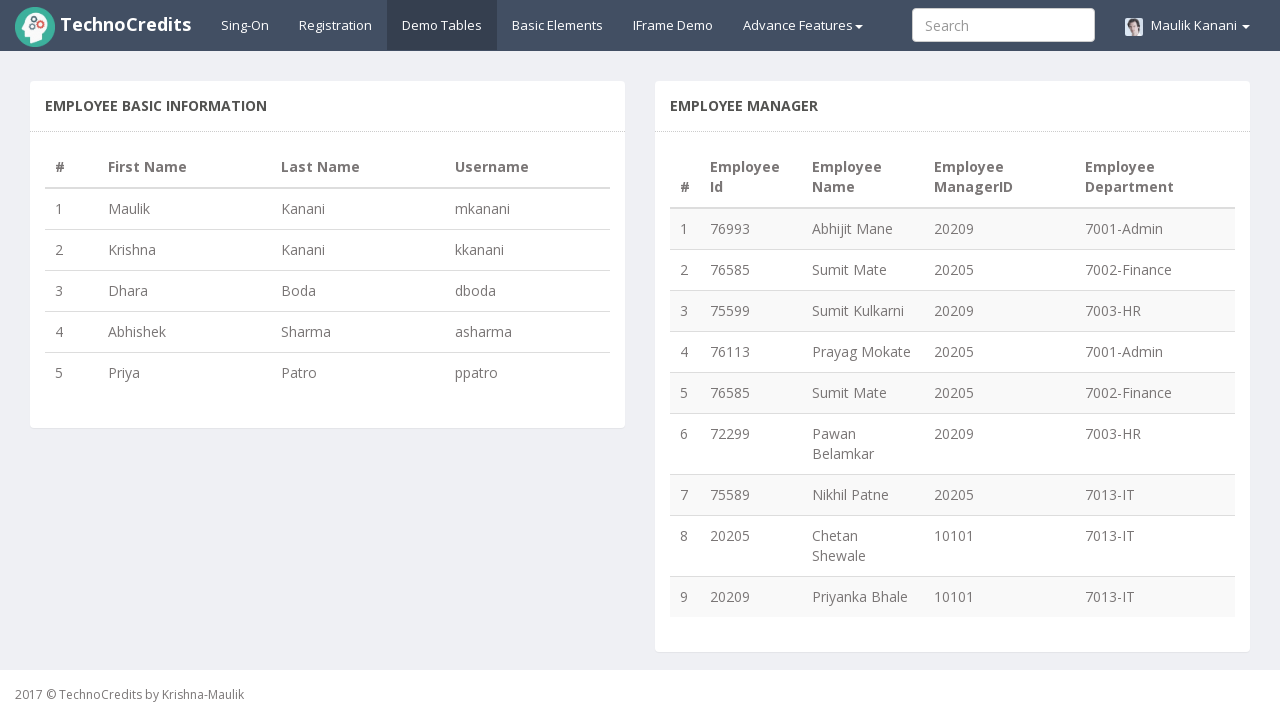

Counted employees reporting to manager 20209: 3 employees
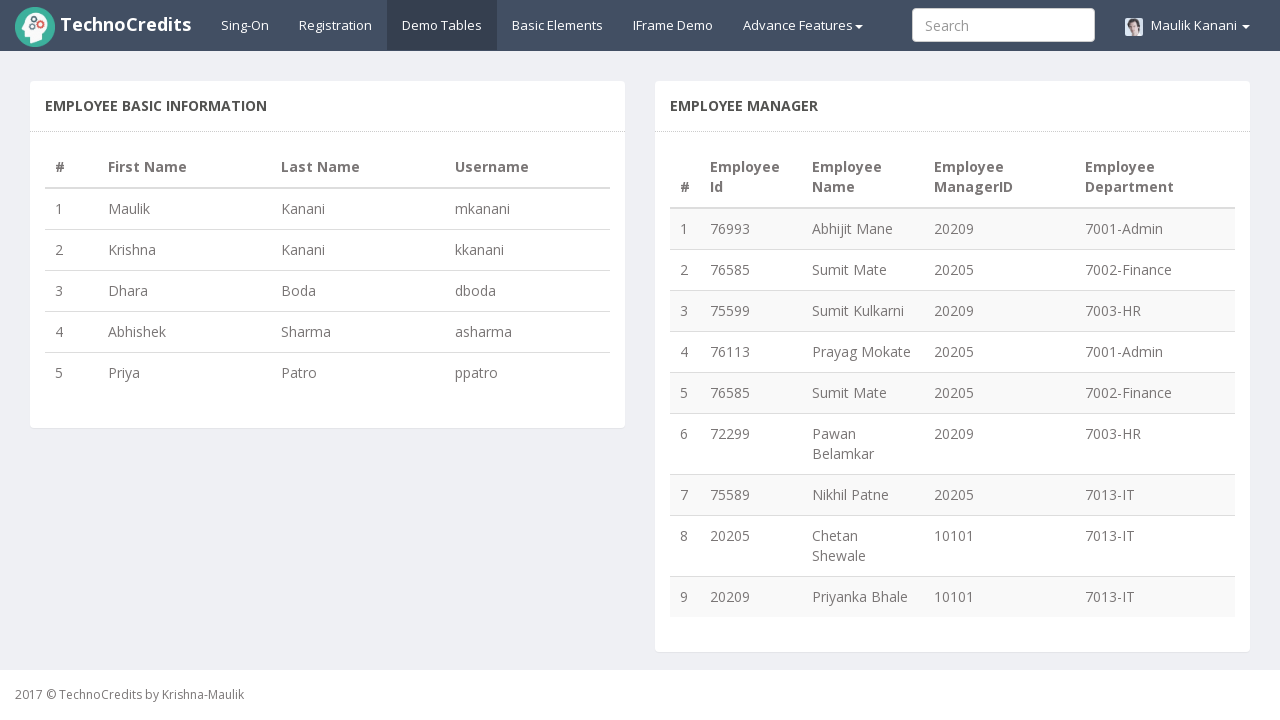

Retrieved manager ID from row 7: 20205
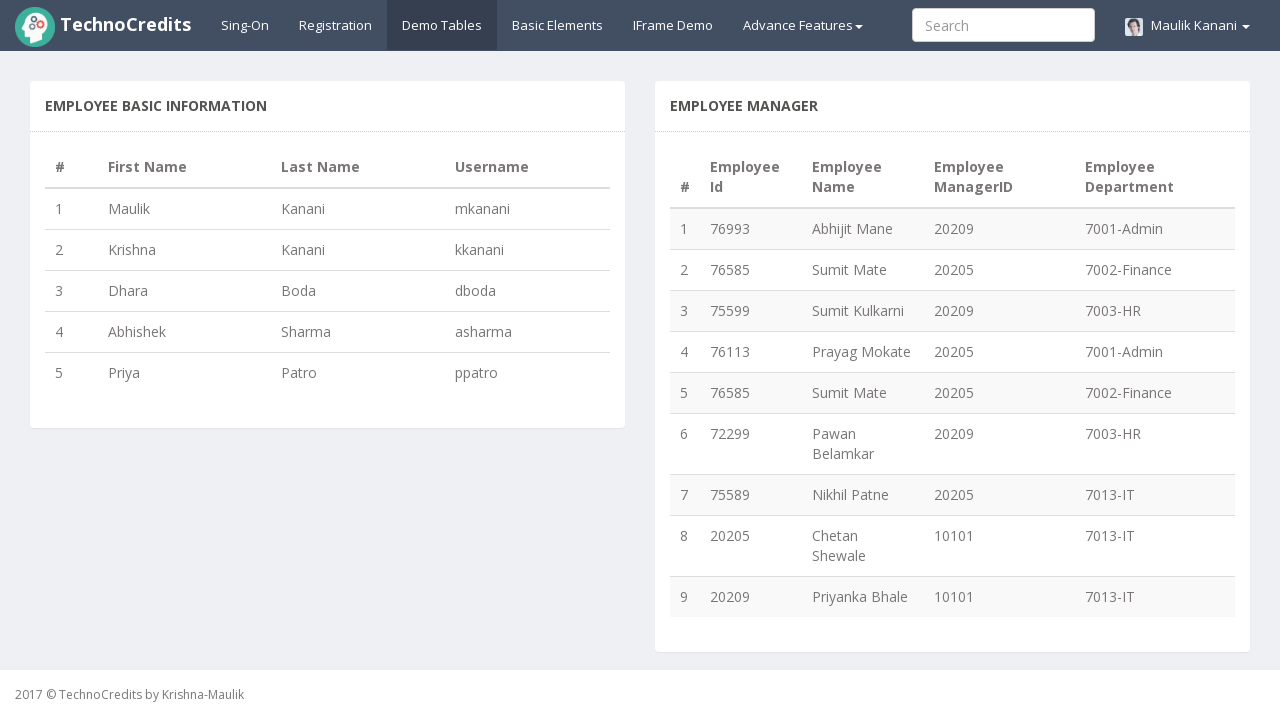

Counted employees reporting to manager 20205: 4 employees
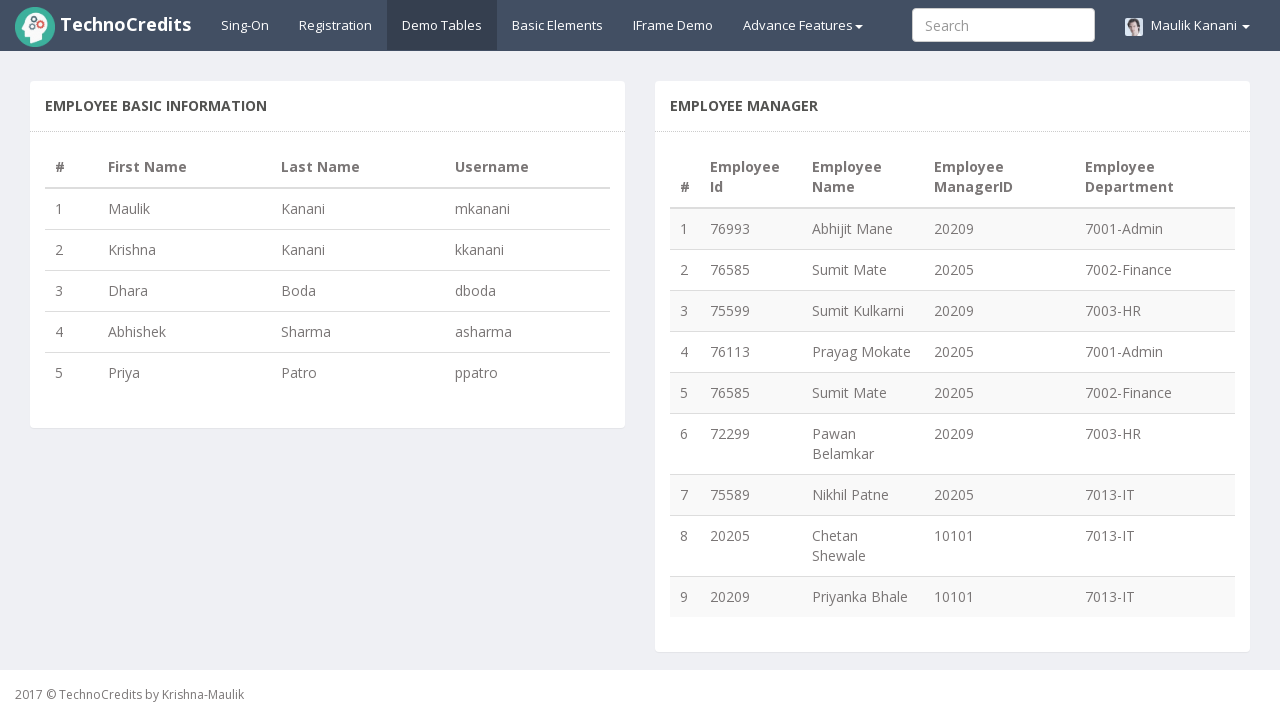

Retrieved manager ID from row 8: 10101
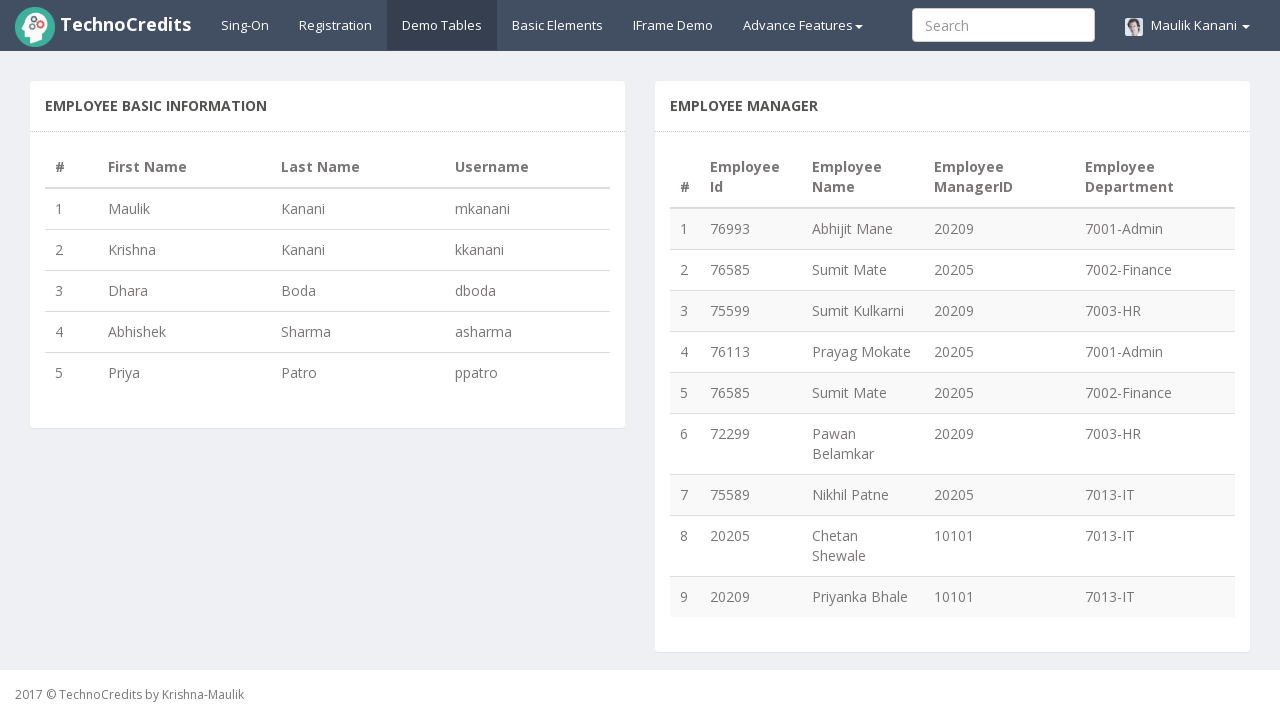

Counted employees reporting to manager 10101: 2 employees
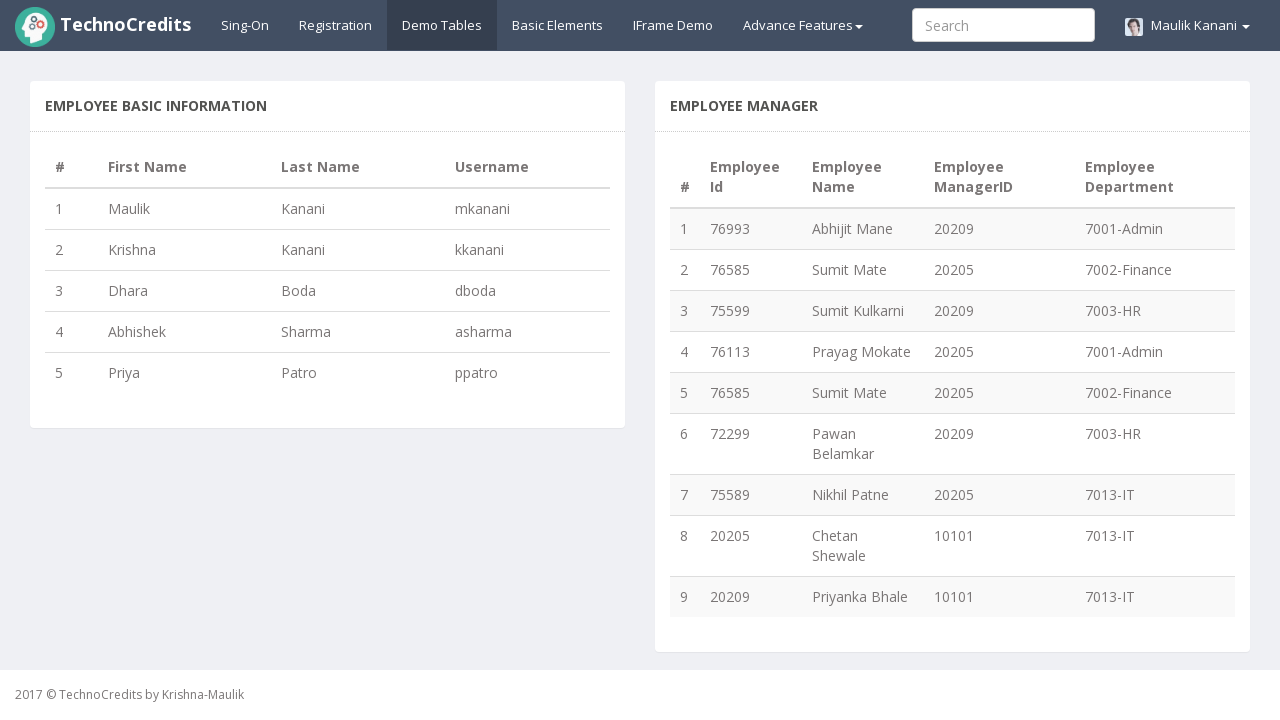

Retrieved manager ID from row 9: 10101
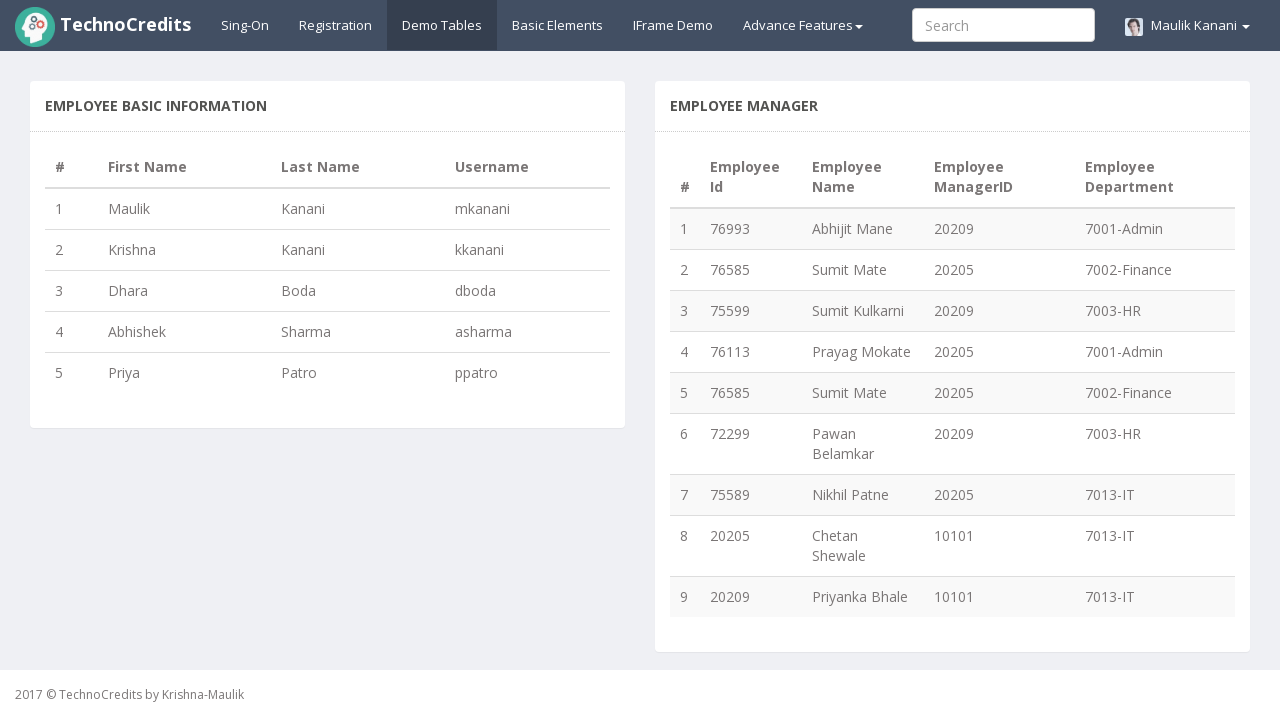

Counted employees reporting to manager 10101: 2 employees
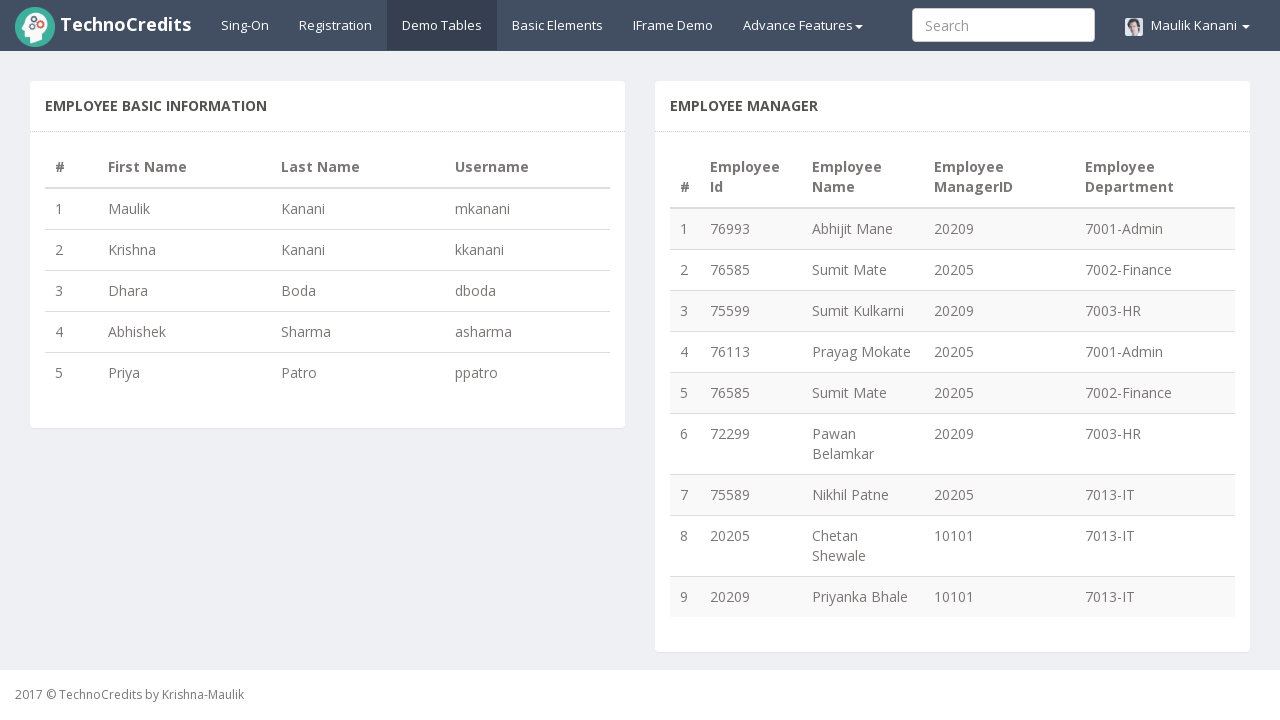

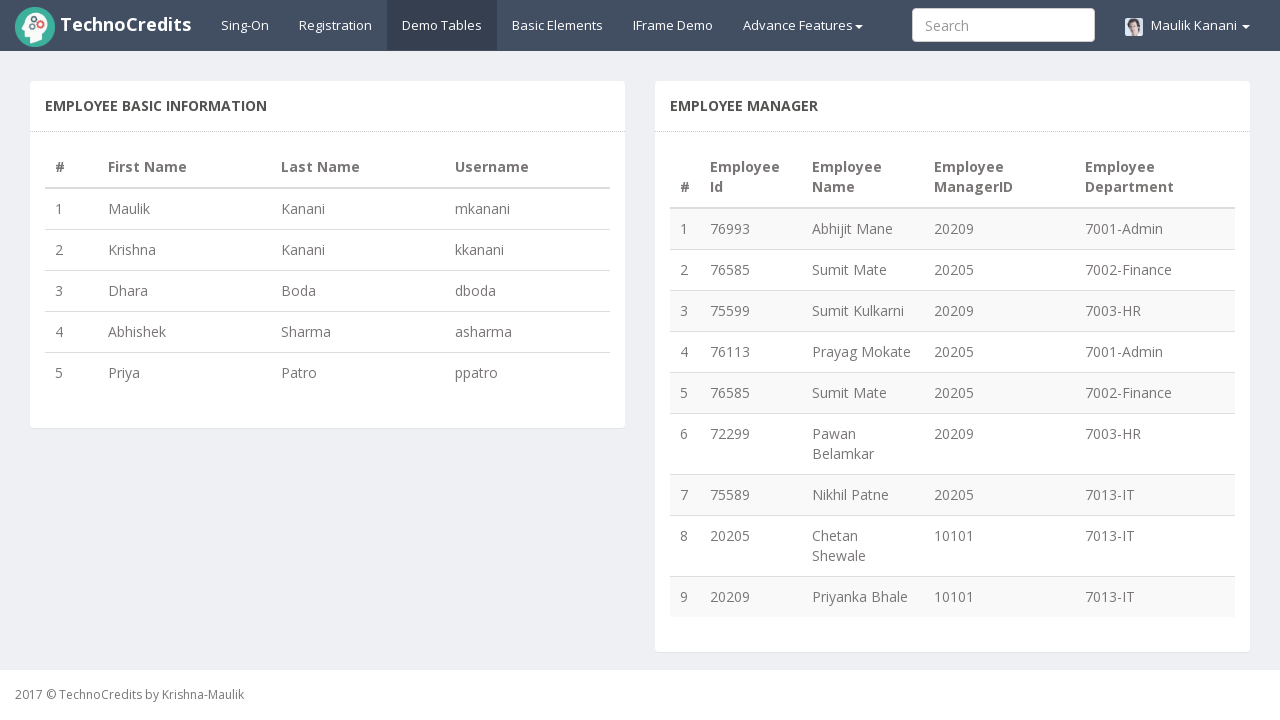